Navigates to the UST website homepage and maximizes the browser window, then waits for the page to load.

Starting URL: https://www.ust.com/

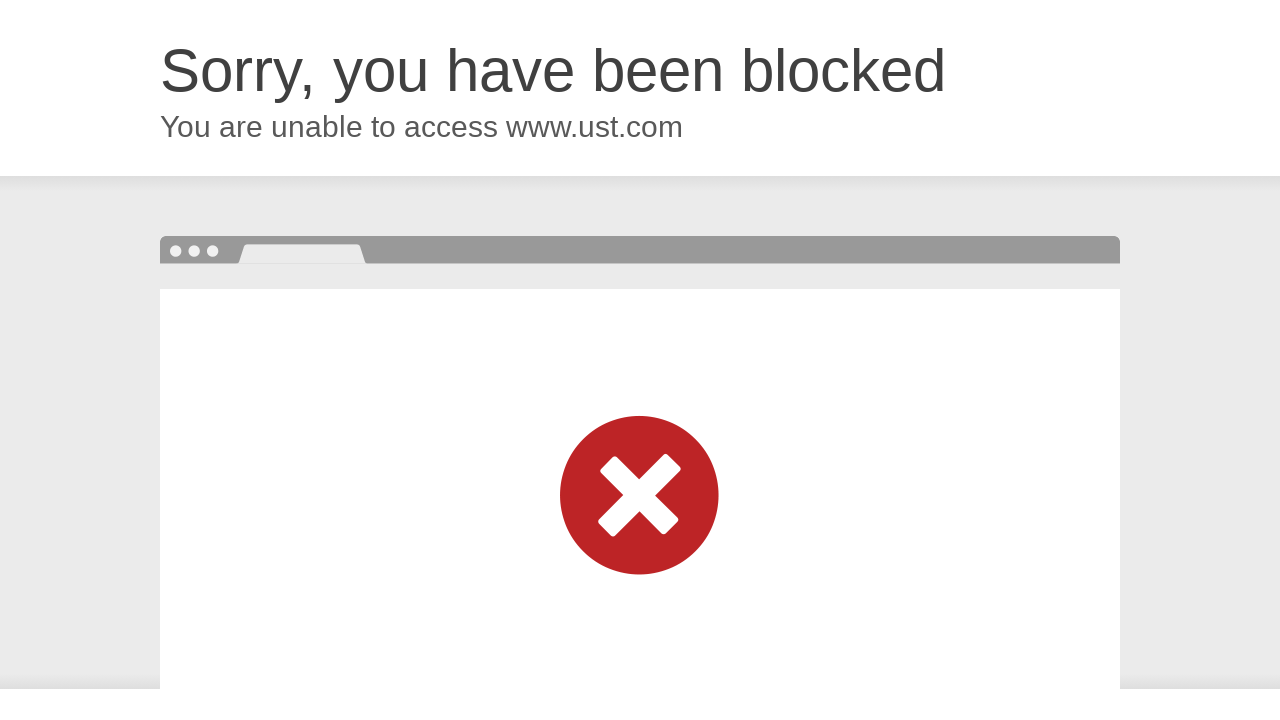

Set viewport size to 1920x1080
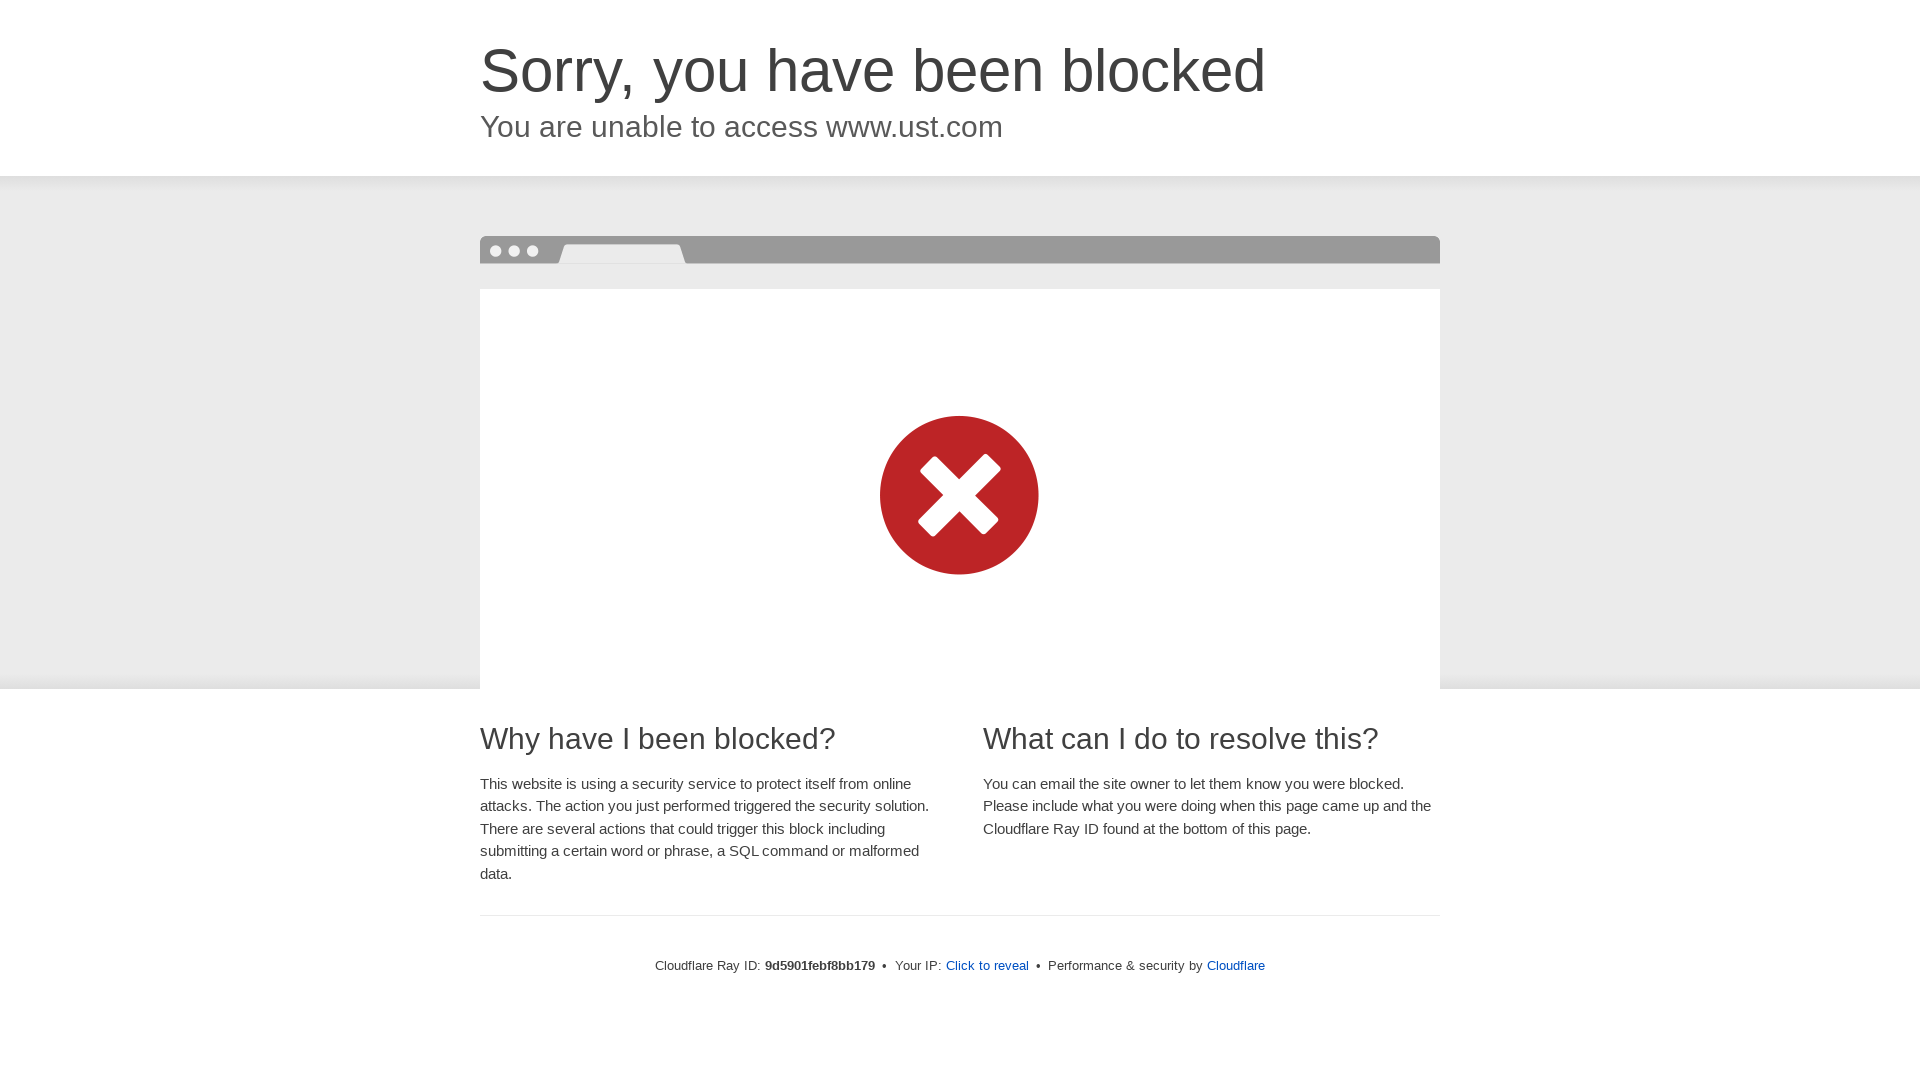

UST website homepage fully loaded
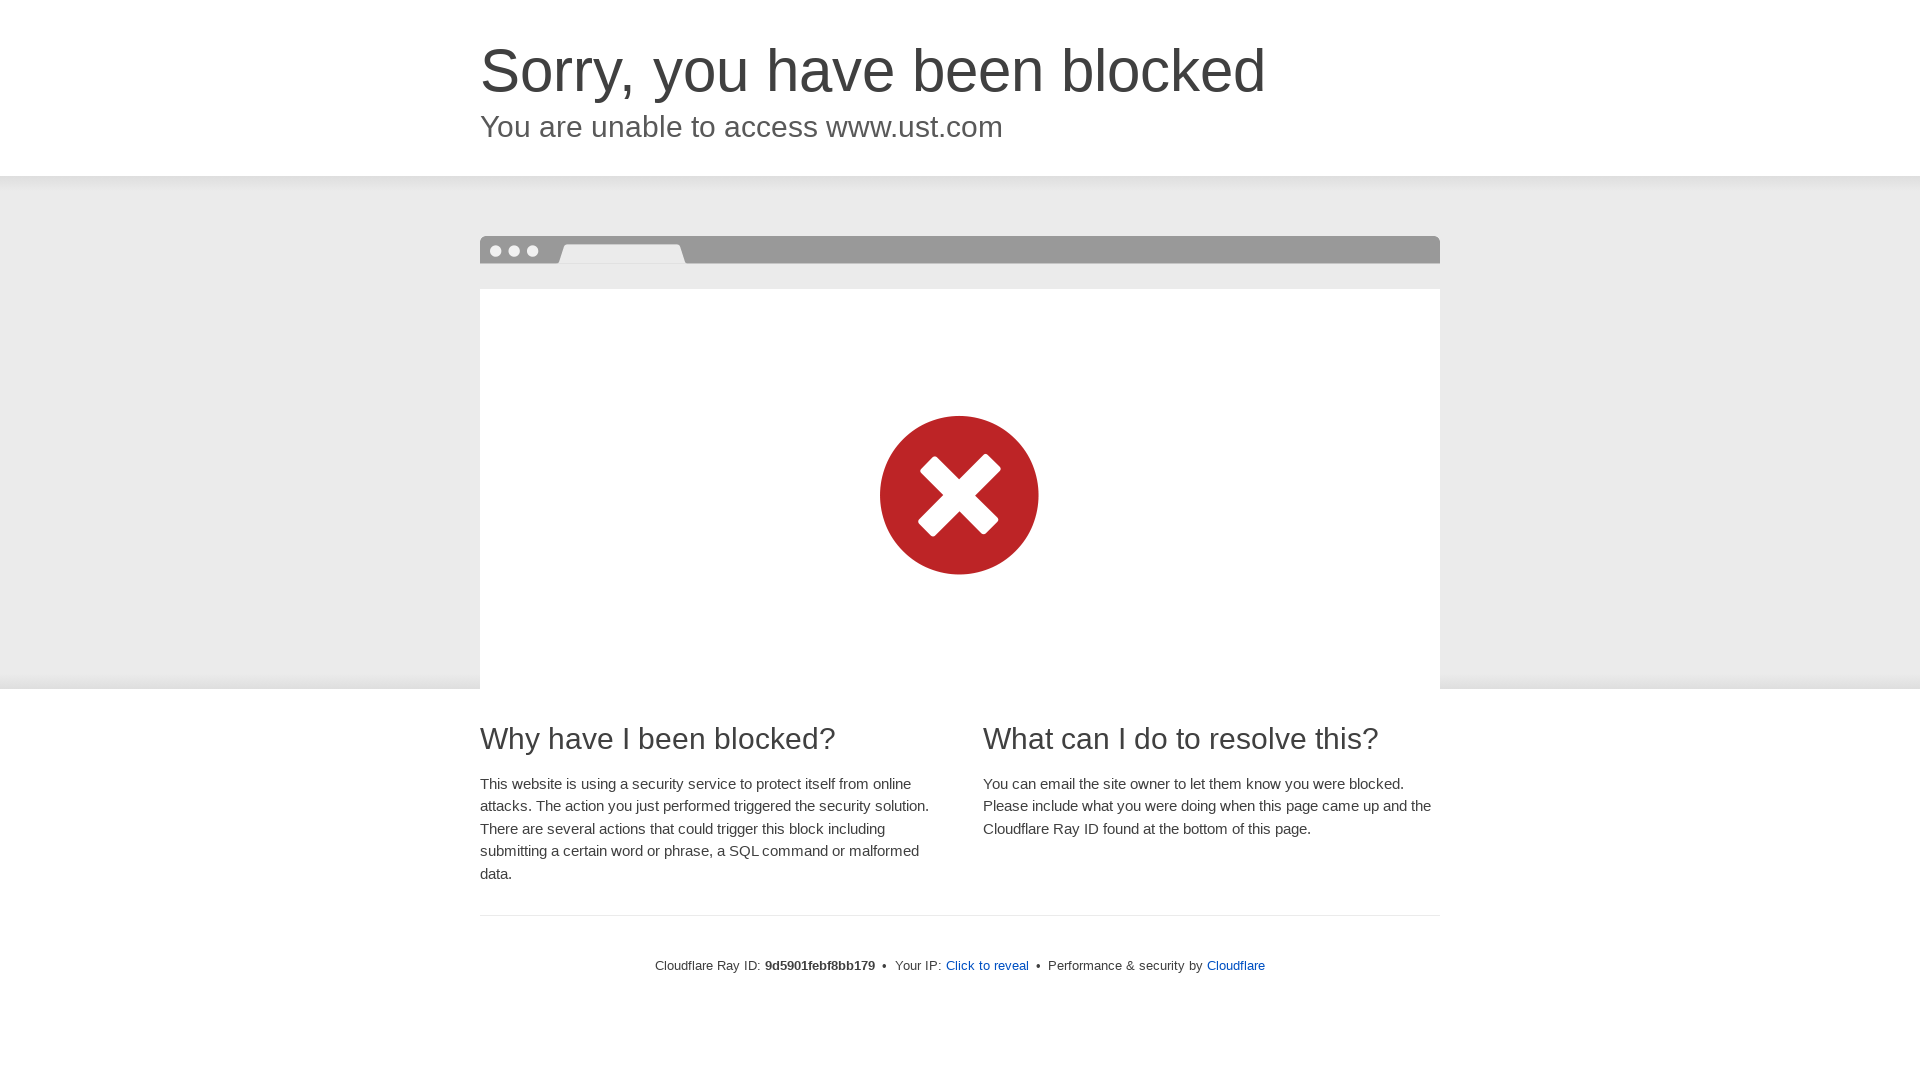

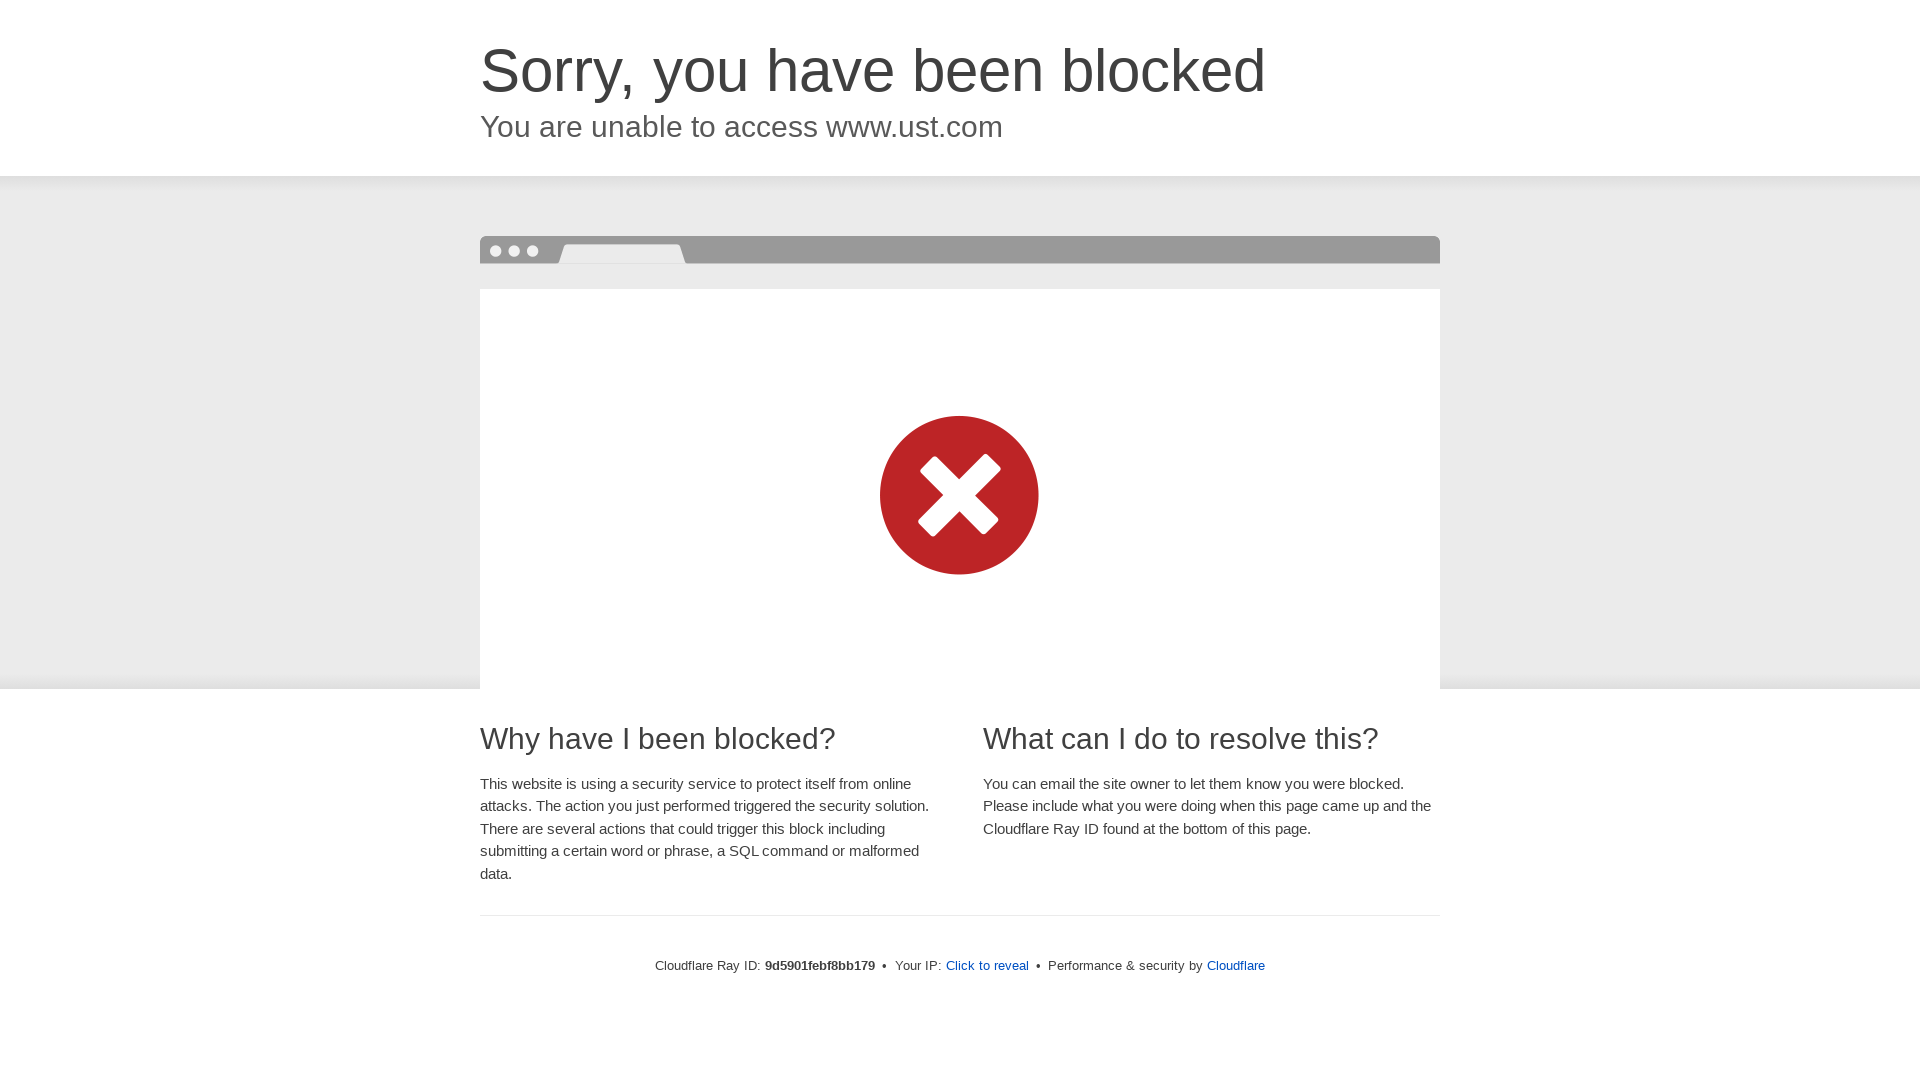